Tests navigation to Browse Languages page and then to the 0-9 section to verify 10 languages are listed

Starting URL: http://www.99-bottles-of-beer.net/

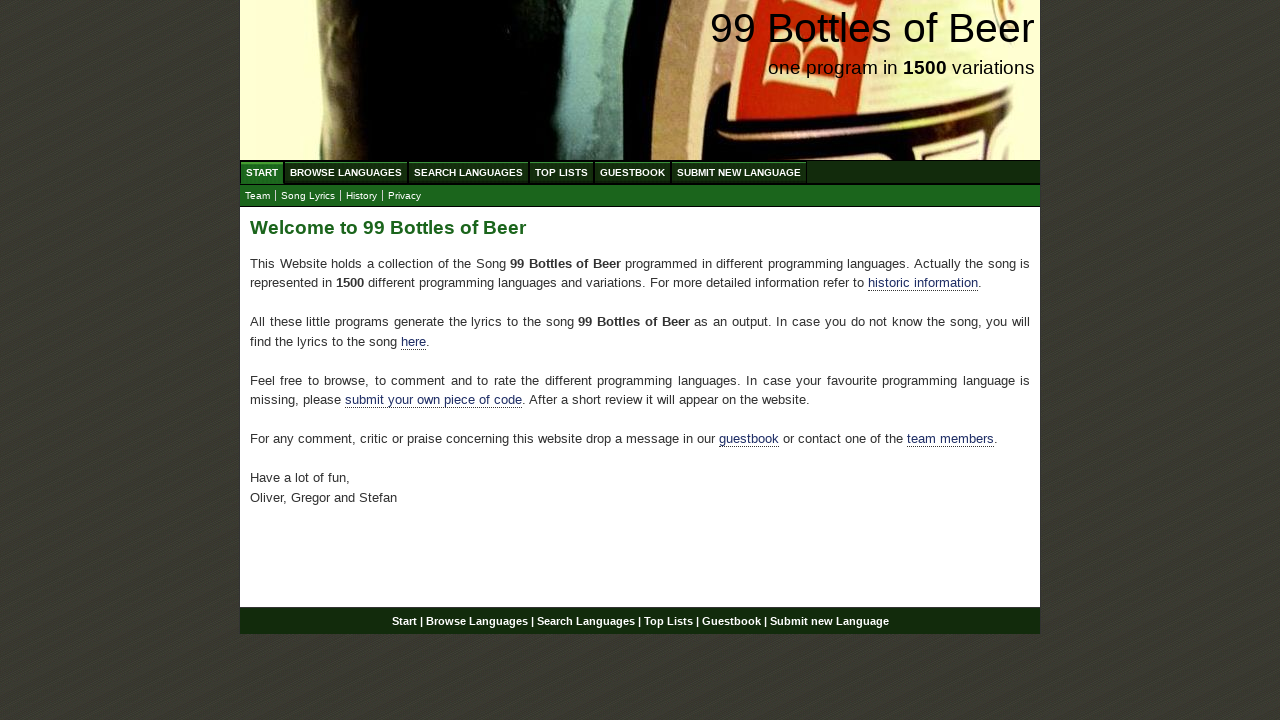

Clicked on Browse Languages link at (346, 172) on #menu li a[href='/abc.html']
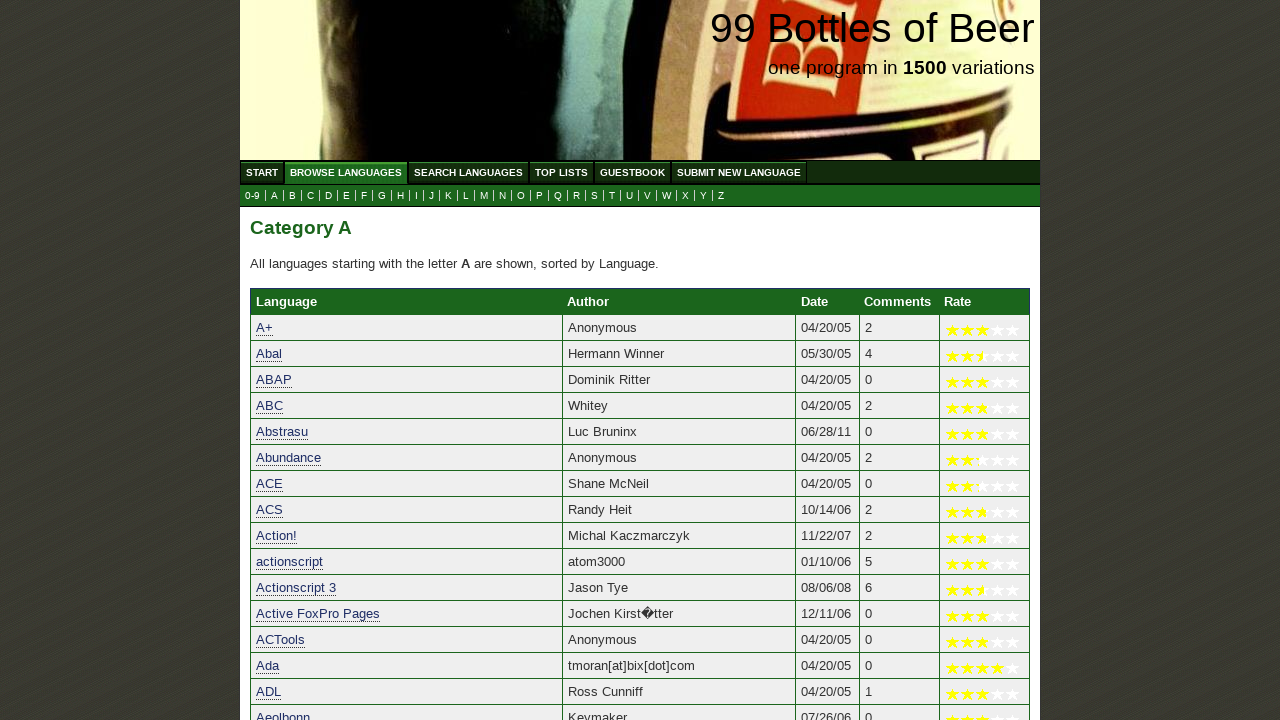

Clicked on 0-9 section to view languages starting with numbers at (252, 196) on a[href='0.html']
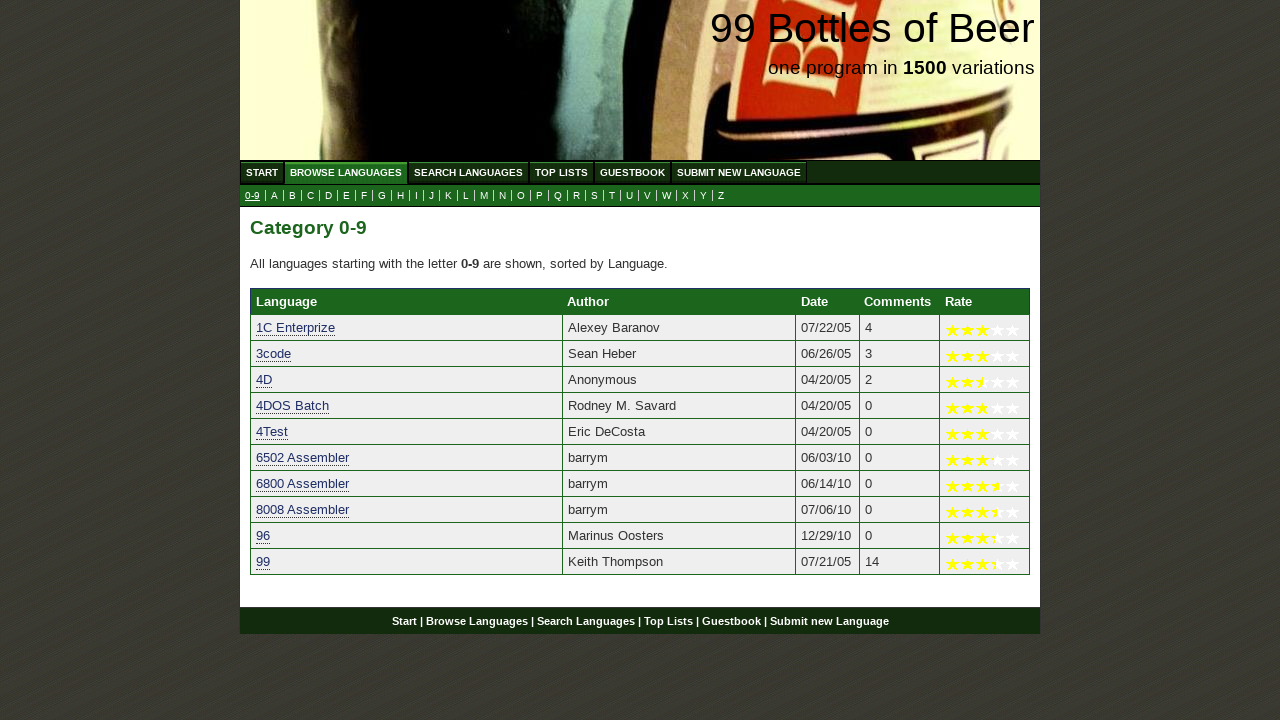

Waited for language table to load
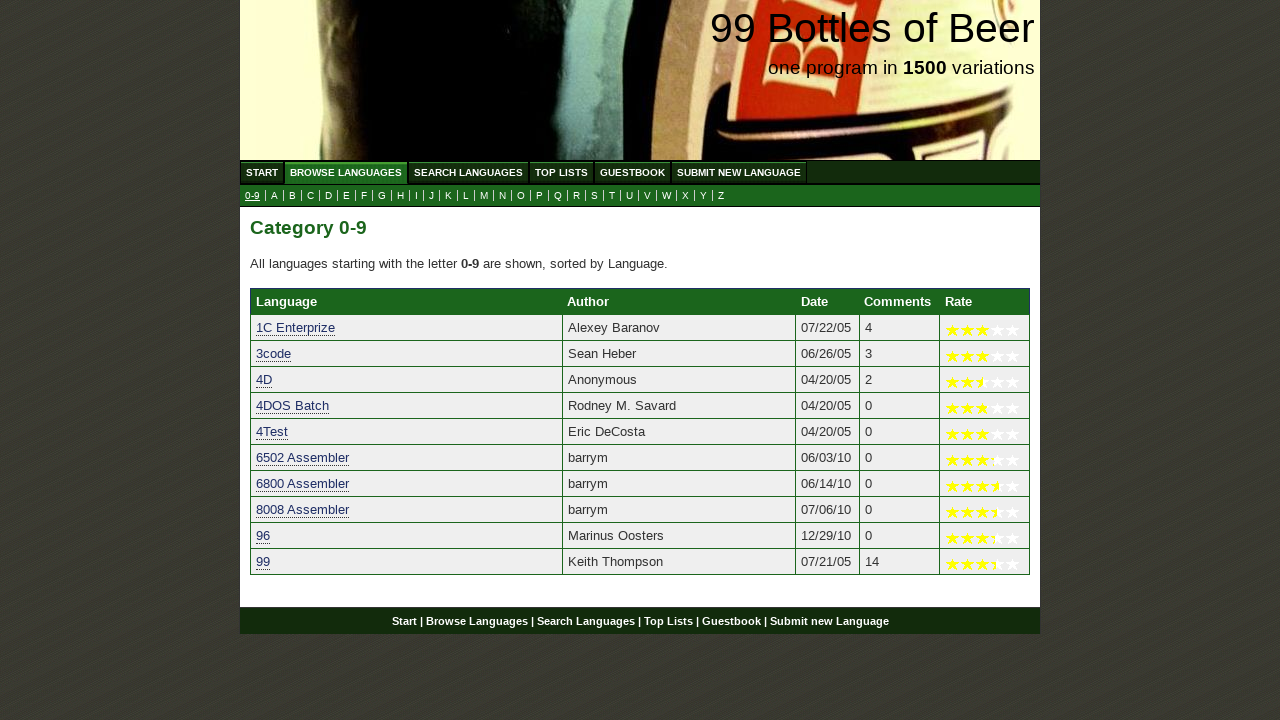

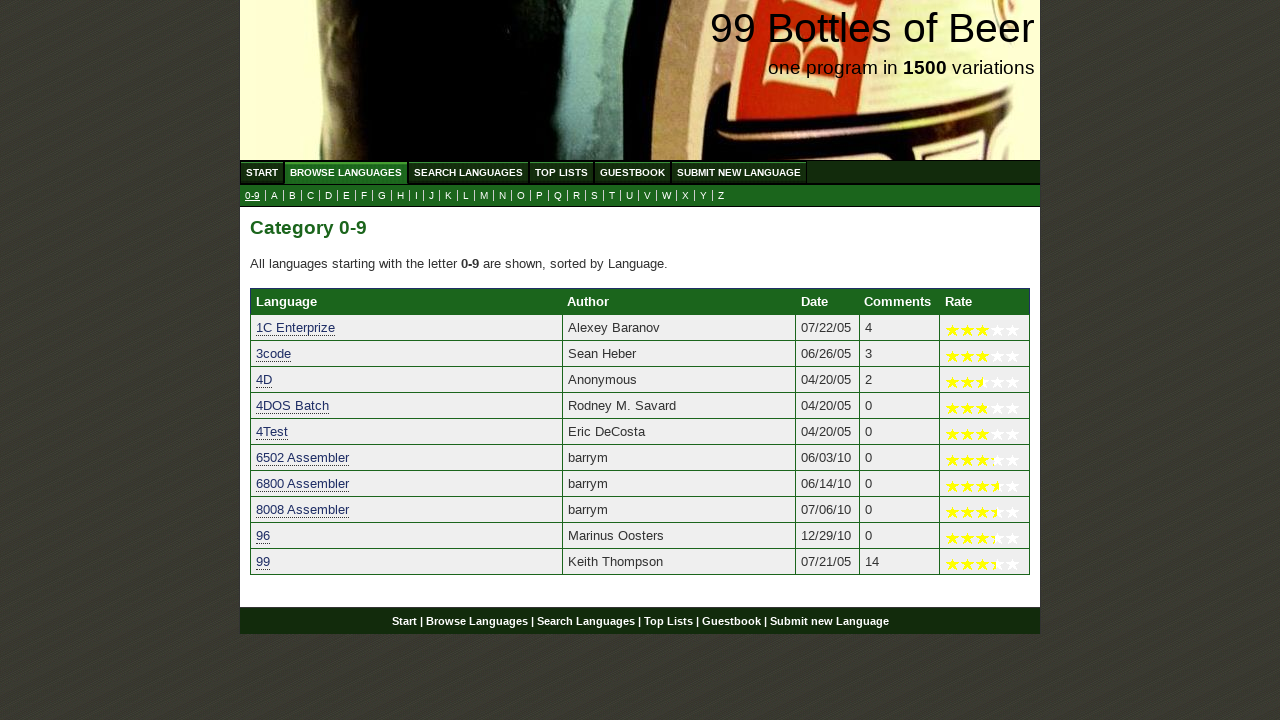